Tests click and hold functionality by selecting a block of numbers (1-17) in a jQuery selectable grid using drag selection

Starting URL: https://automationfc.github.io/jquery-selectable/

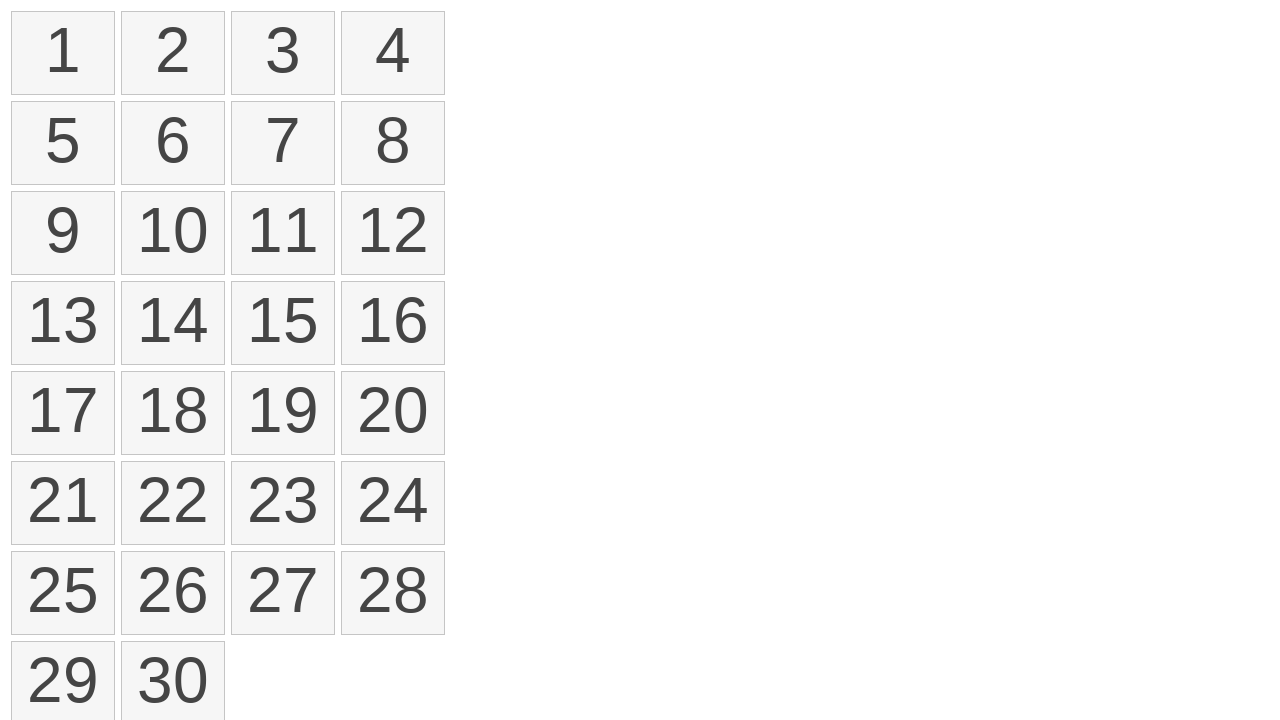

Located all selectable number elements in the grid
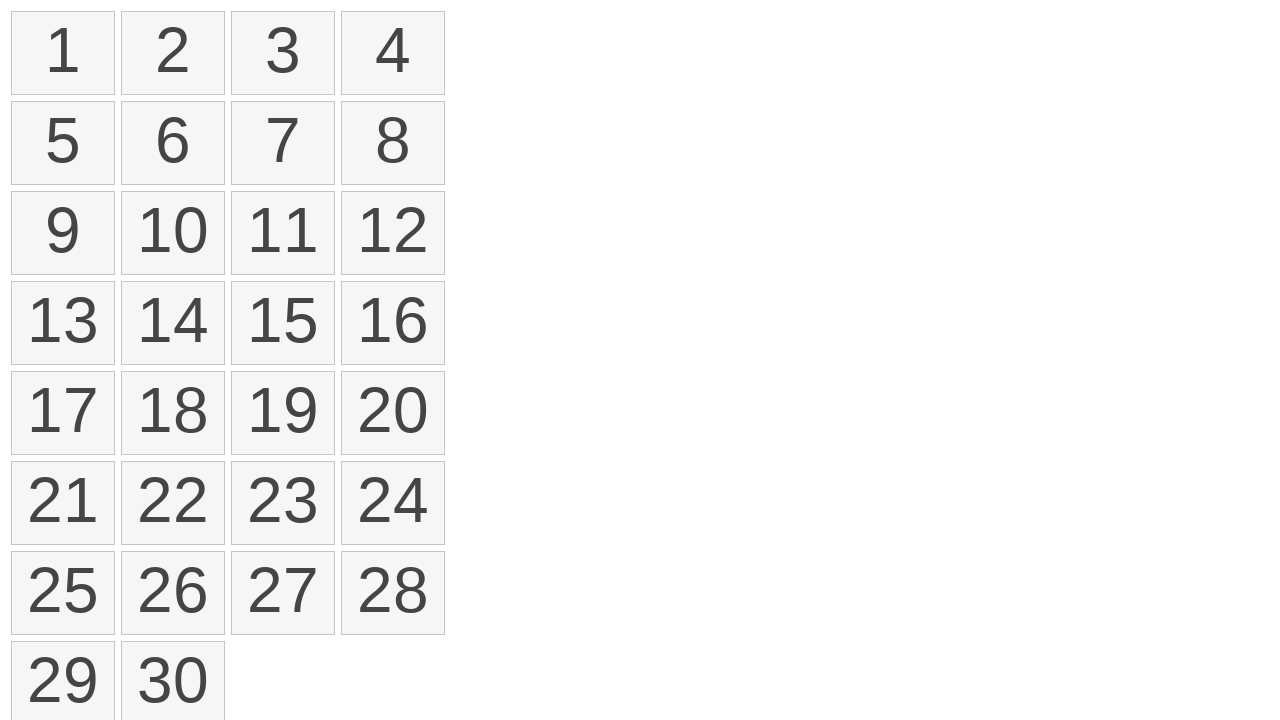

Located first element (number 1) in the selectable grid
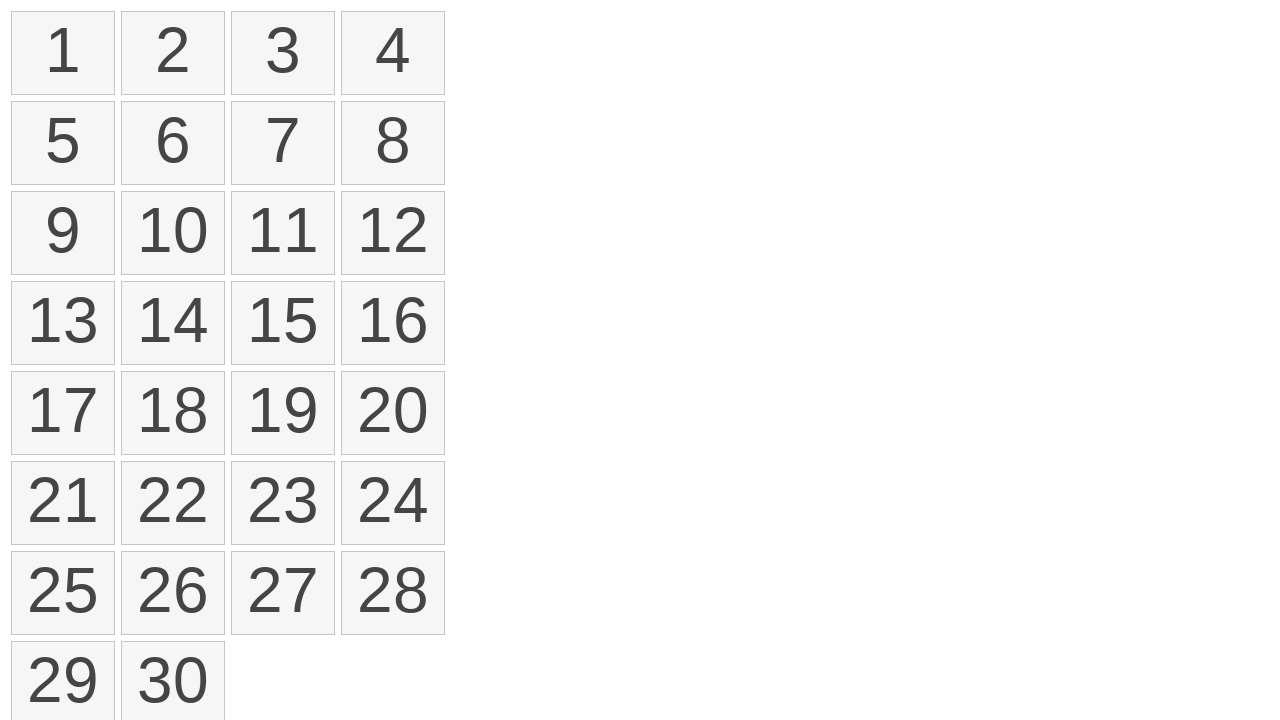

Located target element (number 17) in the selectable grid
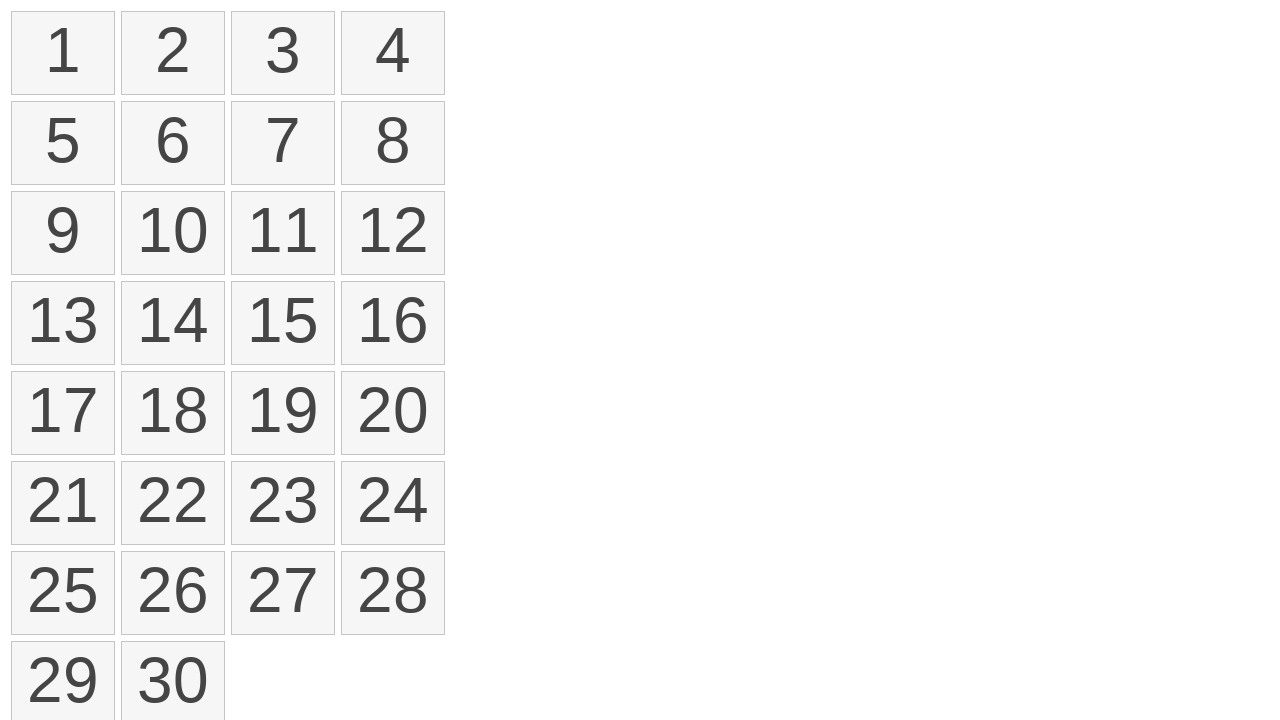

Performed drag selection from number 1 to number 17 at (63, 413)
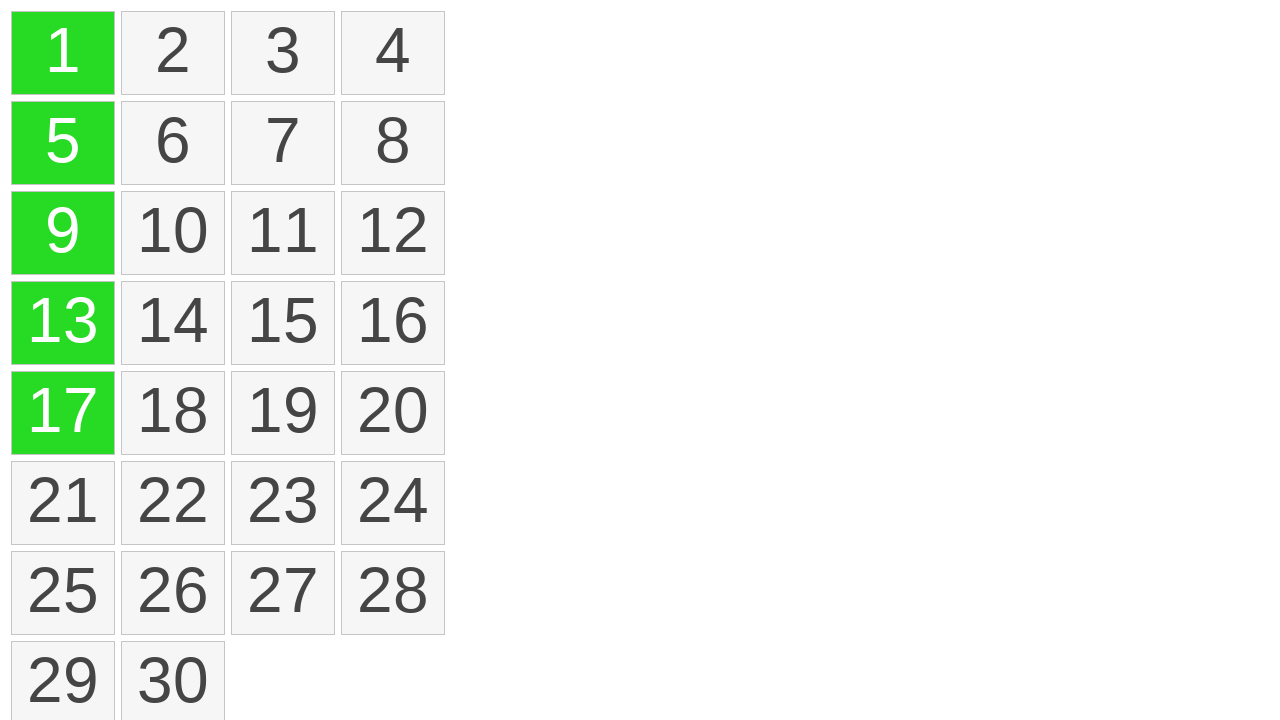

Waited for selection to register
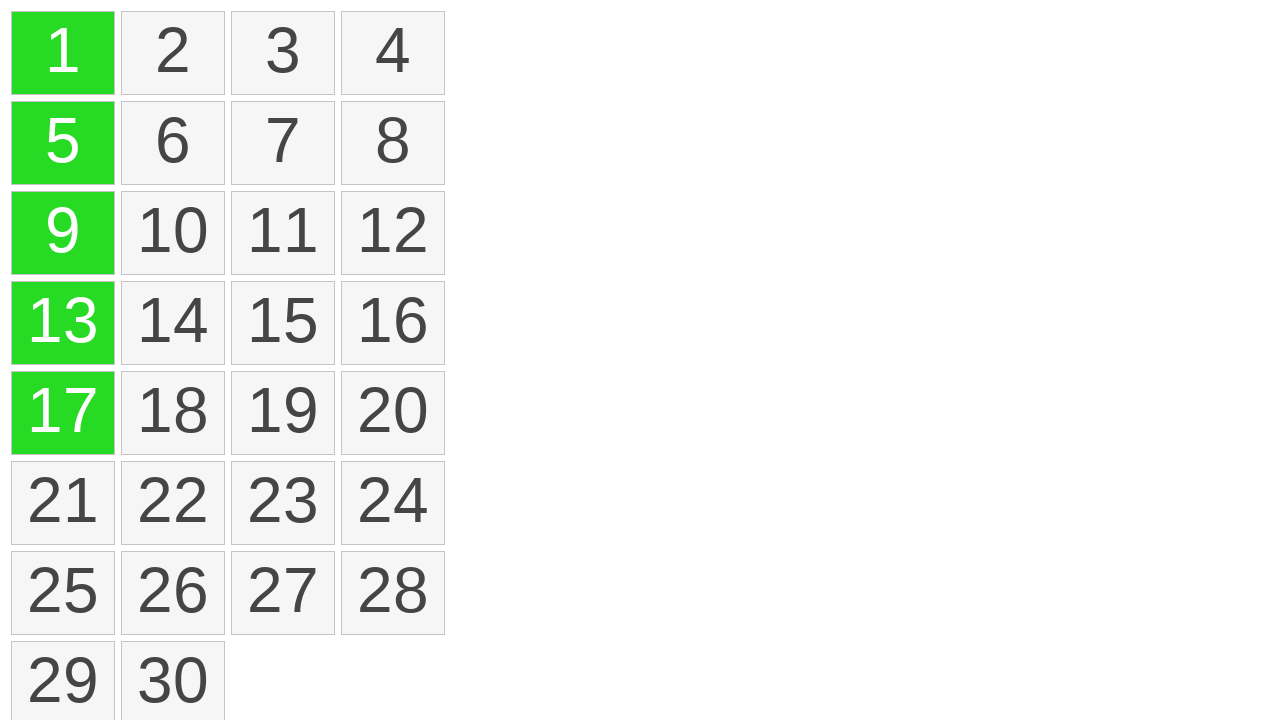

Located all selected elements with ui-selected class
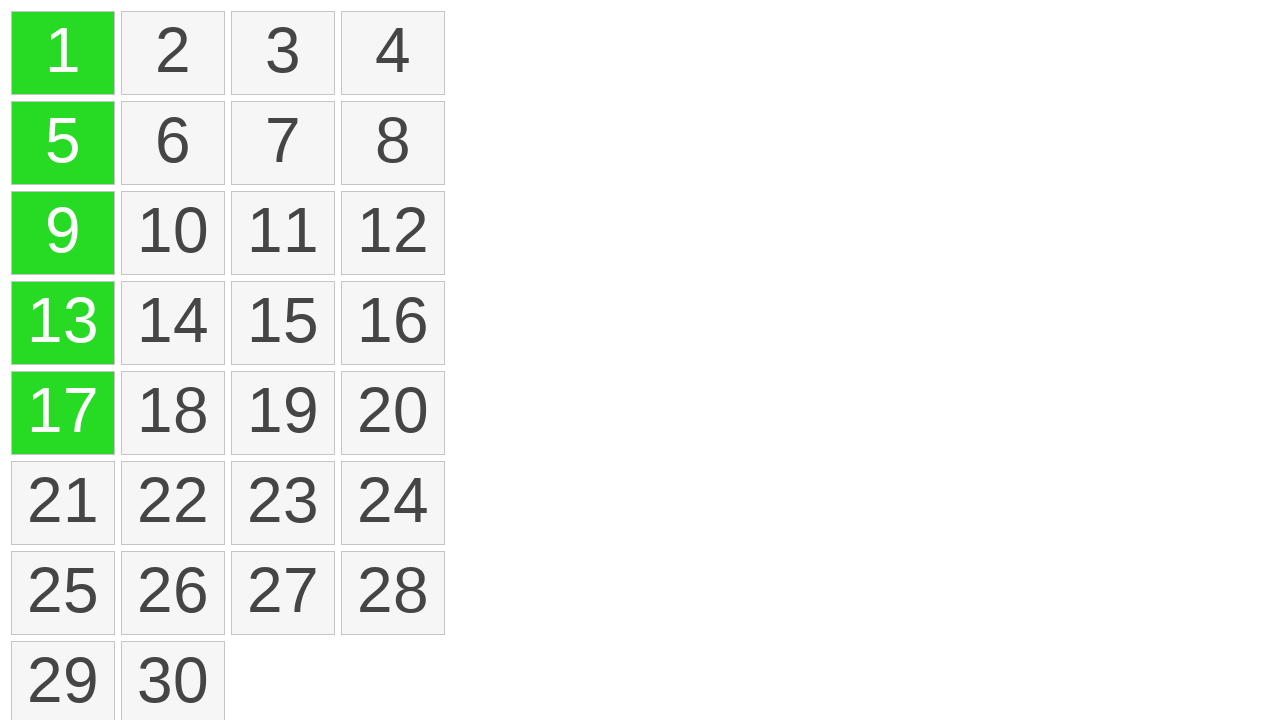

Verified first selected element is visible - block selection successful
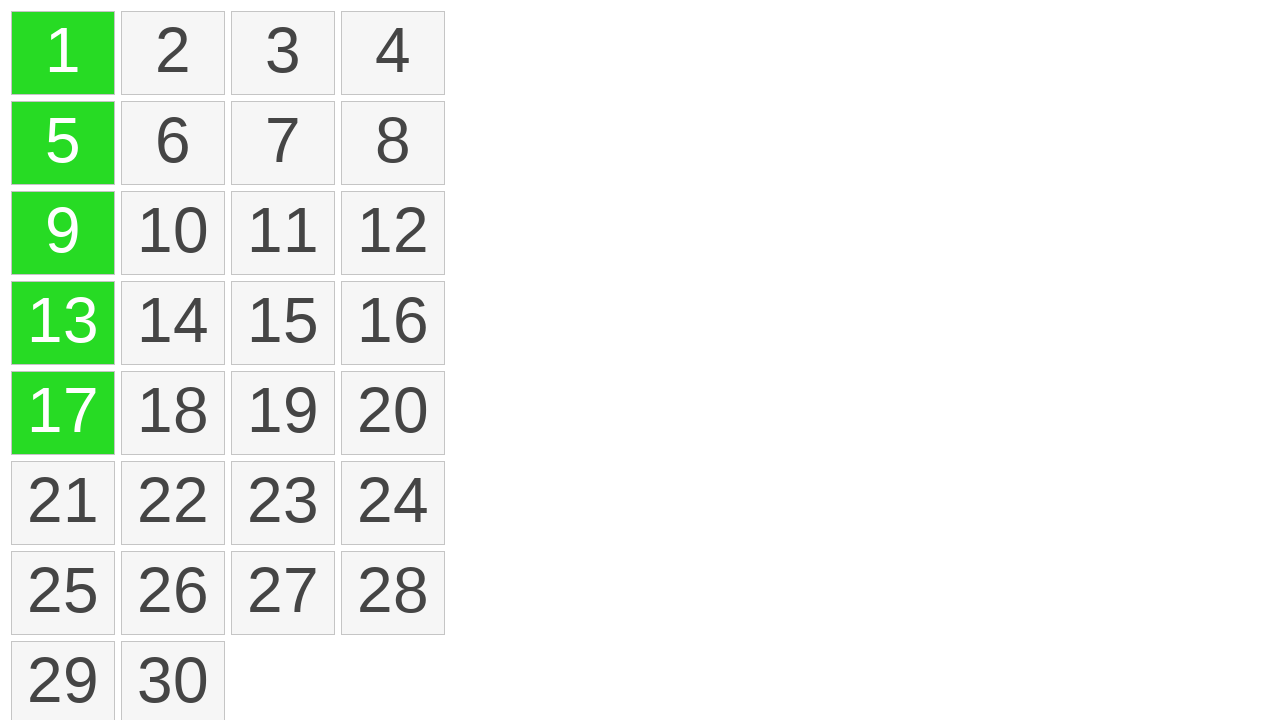

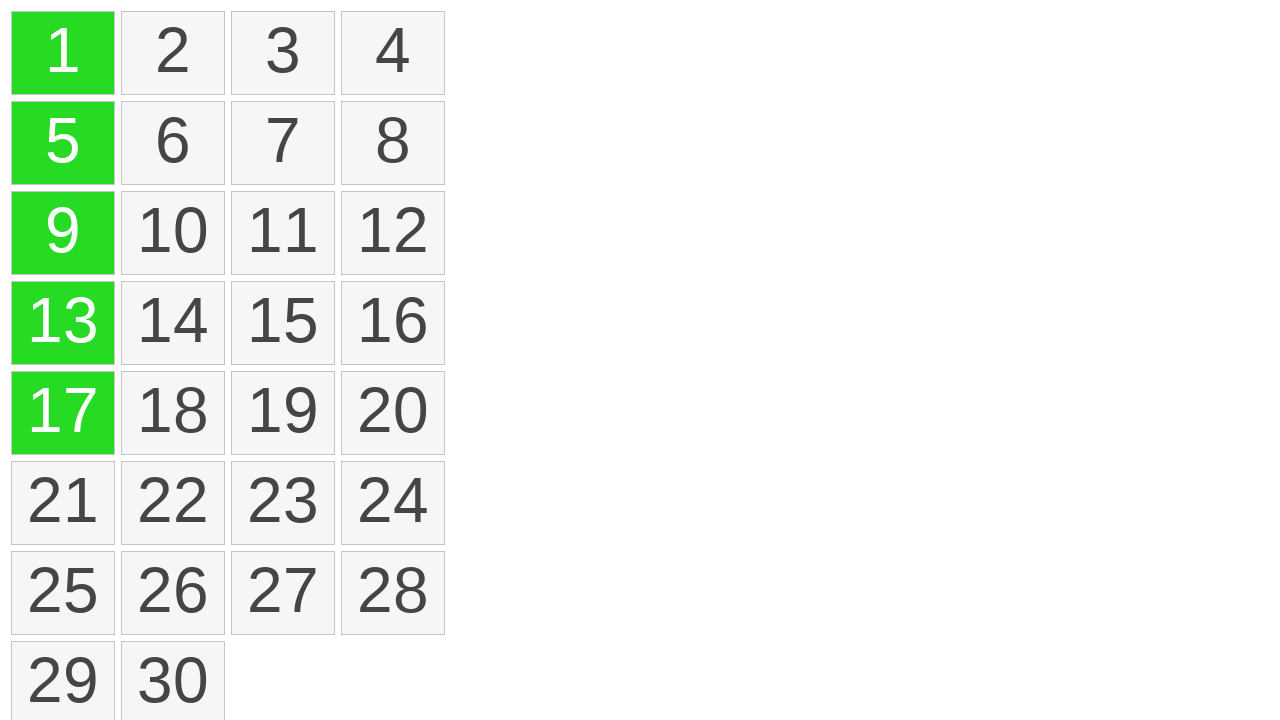